Tests checkbox functionality on a Selenium practice form by finding all checkboxes on the page and clicking each one to select them.

Starting URL: https://www.techlistic.com/p/selenium-practice-form.html

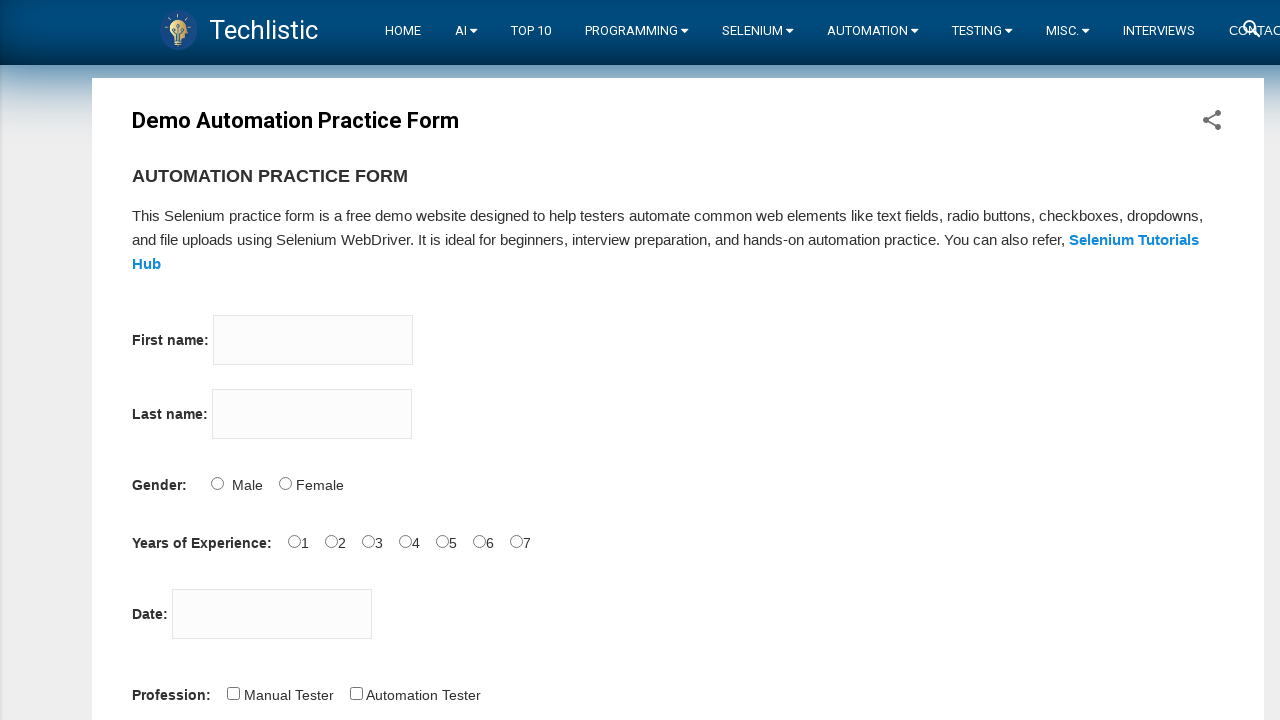

Page loaded (domcontentloaded)
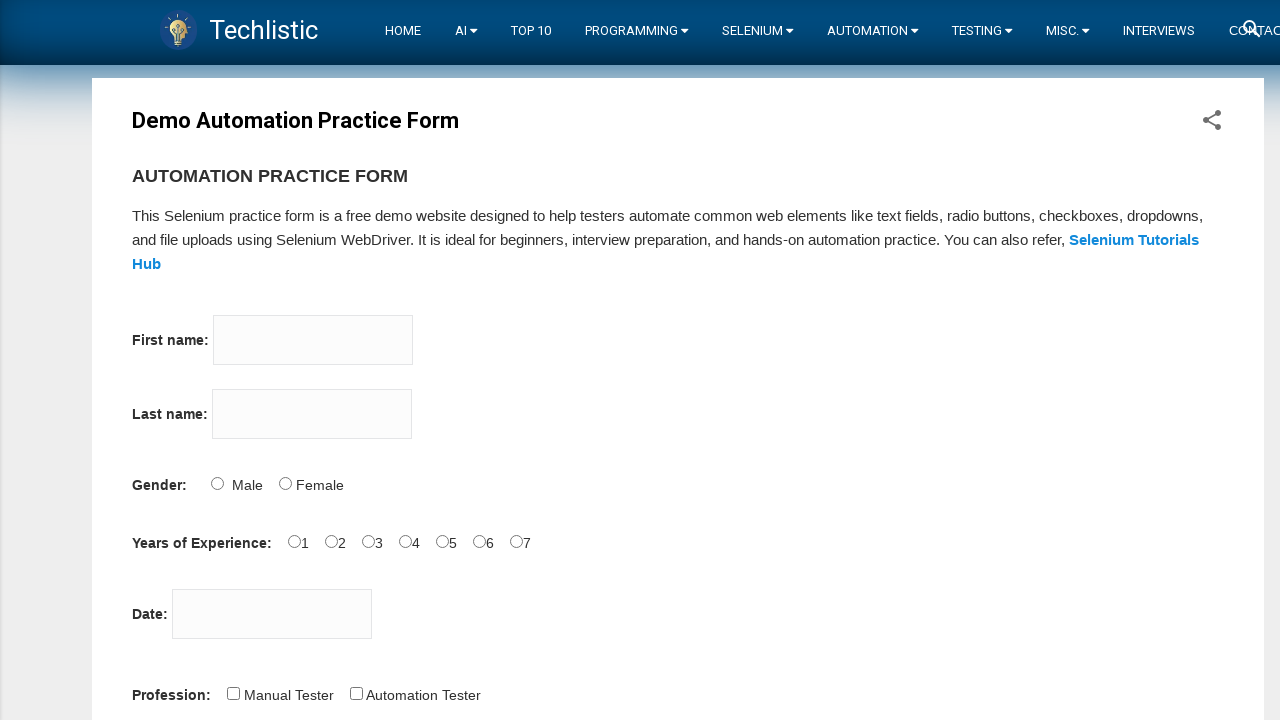

Located all checkboxes on the page
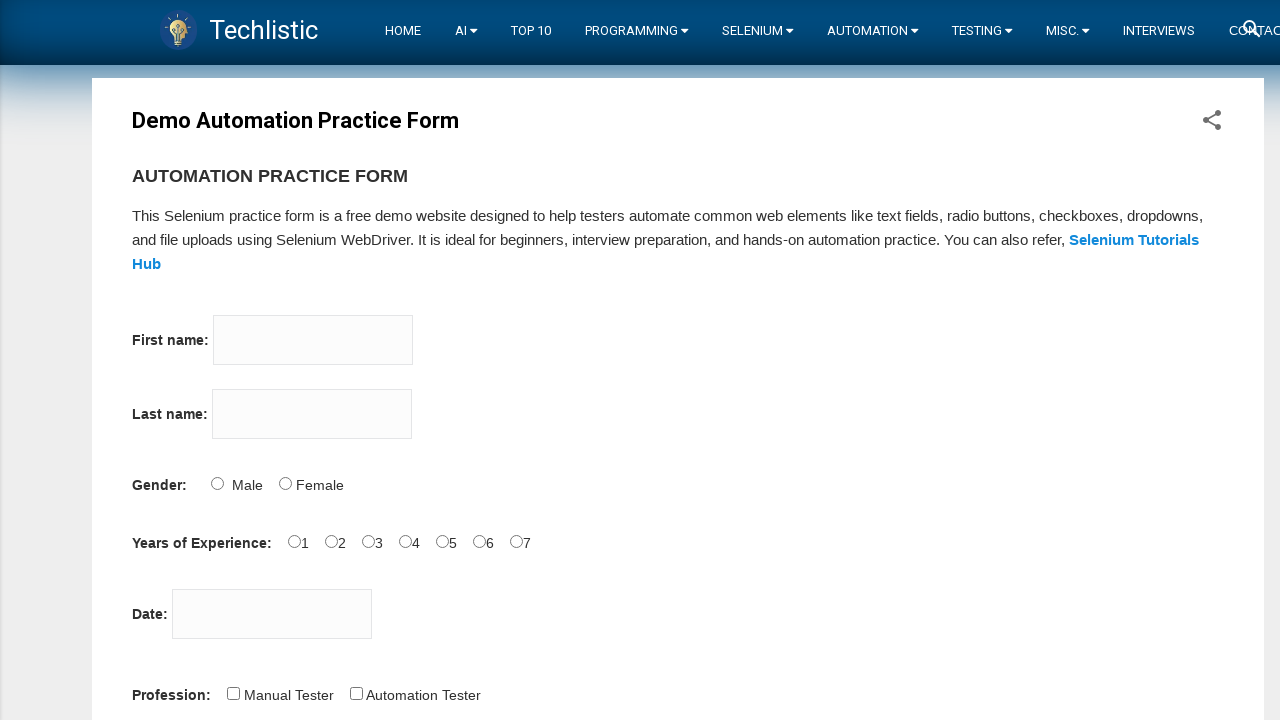

Found 5 checkboxes on the page
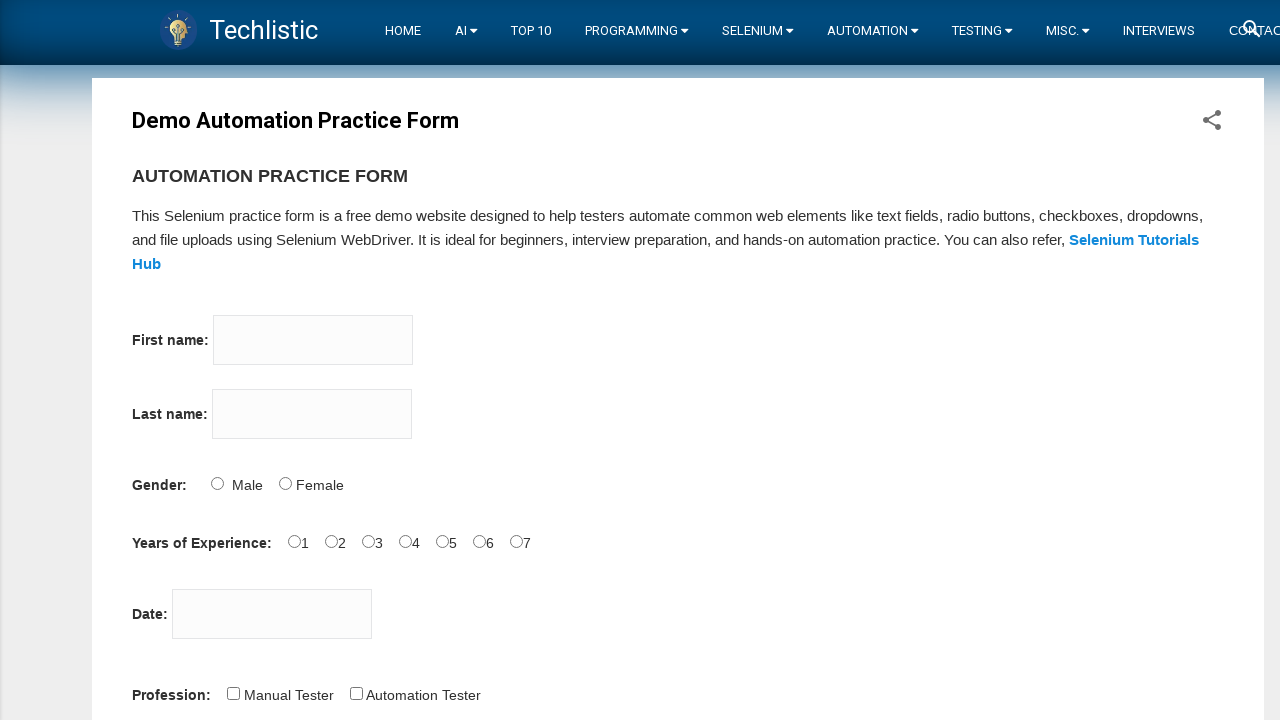

Clicked checkbox 1 of 5 at (233, 693) on input[type='checkbox'] >> nth=0
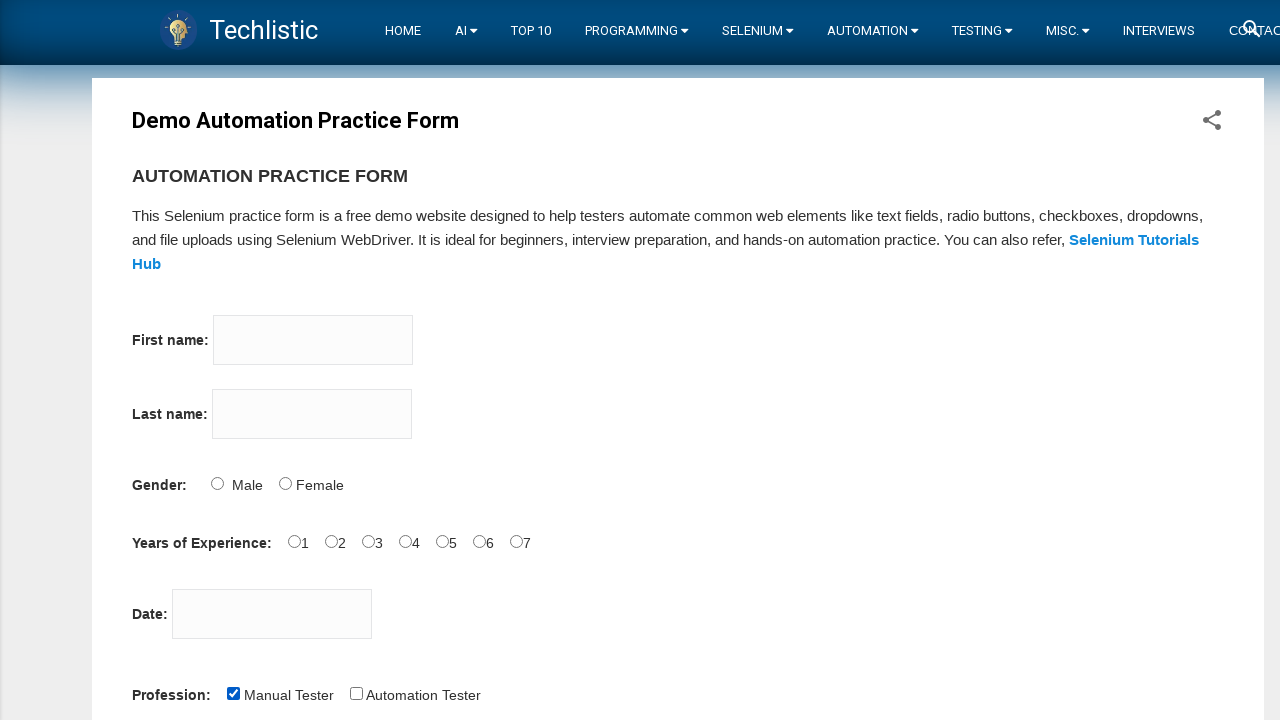

Clicked checkbox 2 of 5 at (356, 693) on input[type='checkbox'] >> nth=1
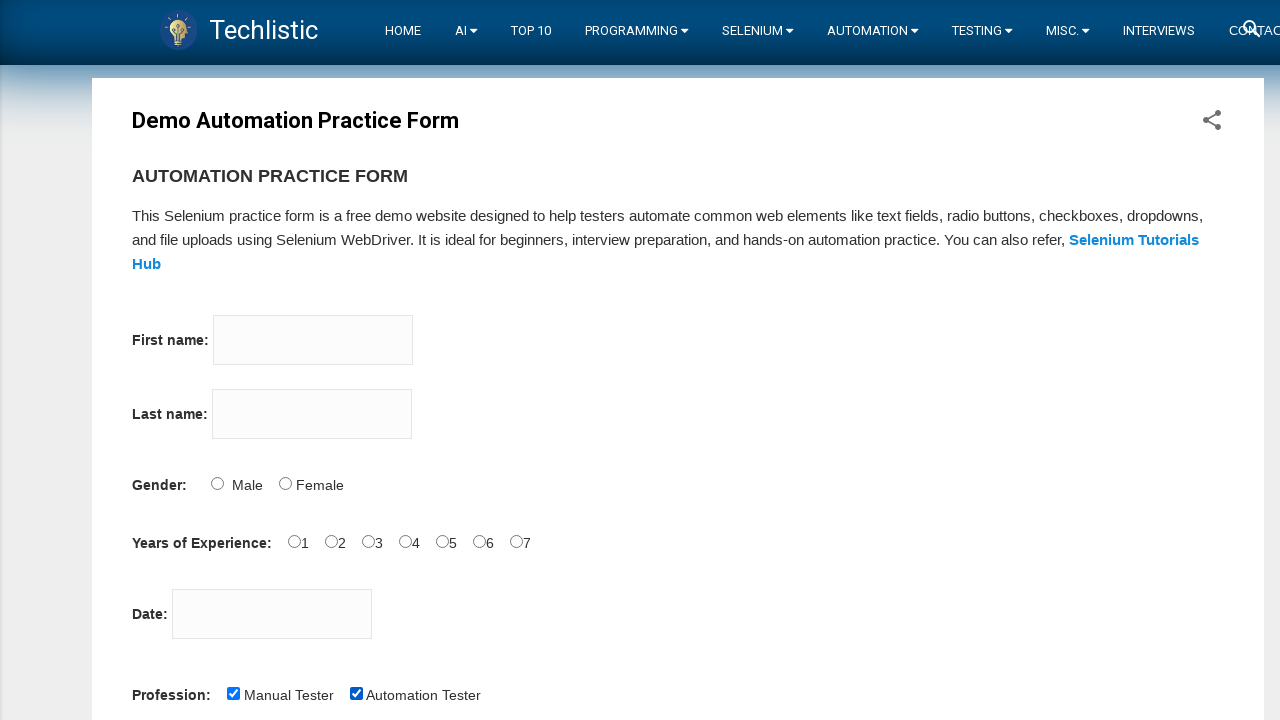

Clicked checkbox 3 of 5 at (281, 360) on input[type='checkbox'] >> nth=2
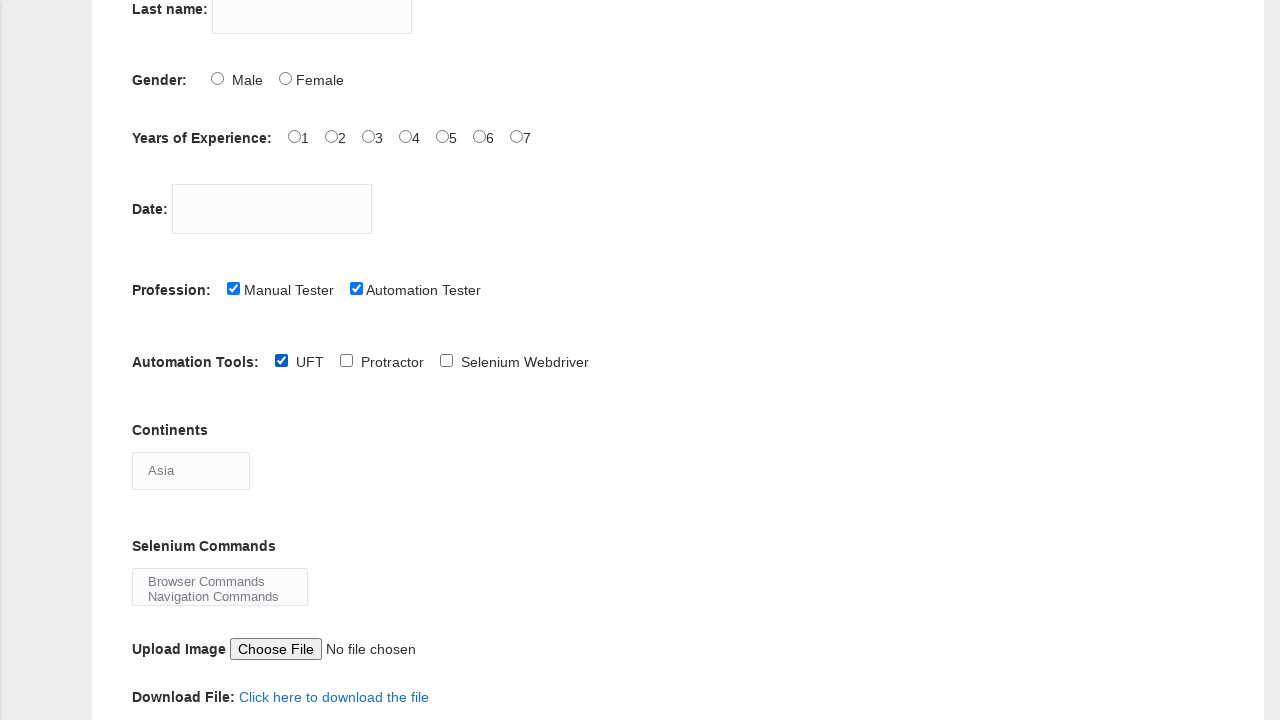

Clicked checkbox 4 of 5 at (346, 360) on input[type='checkbox'] >> nth=3
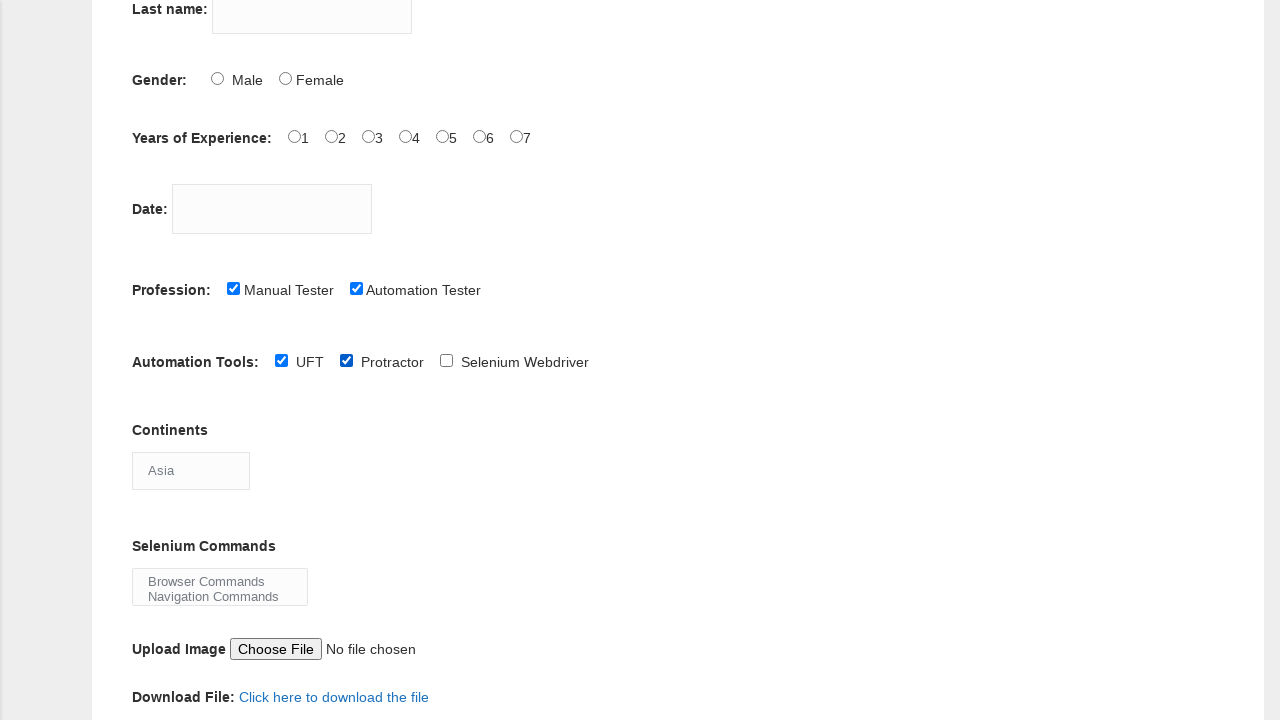

Clicked checkbox 5 of 5 at (446, 360) on input[type='checkbox'] >> nth=4
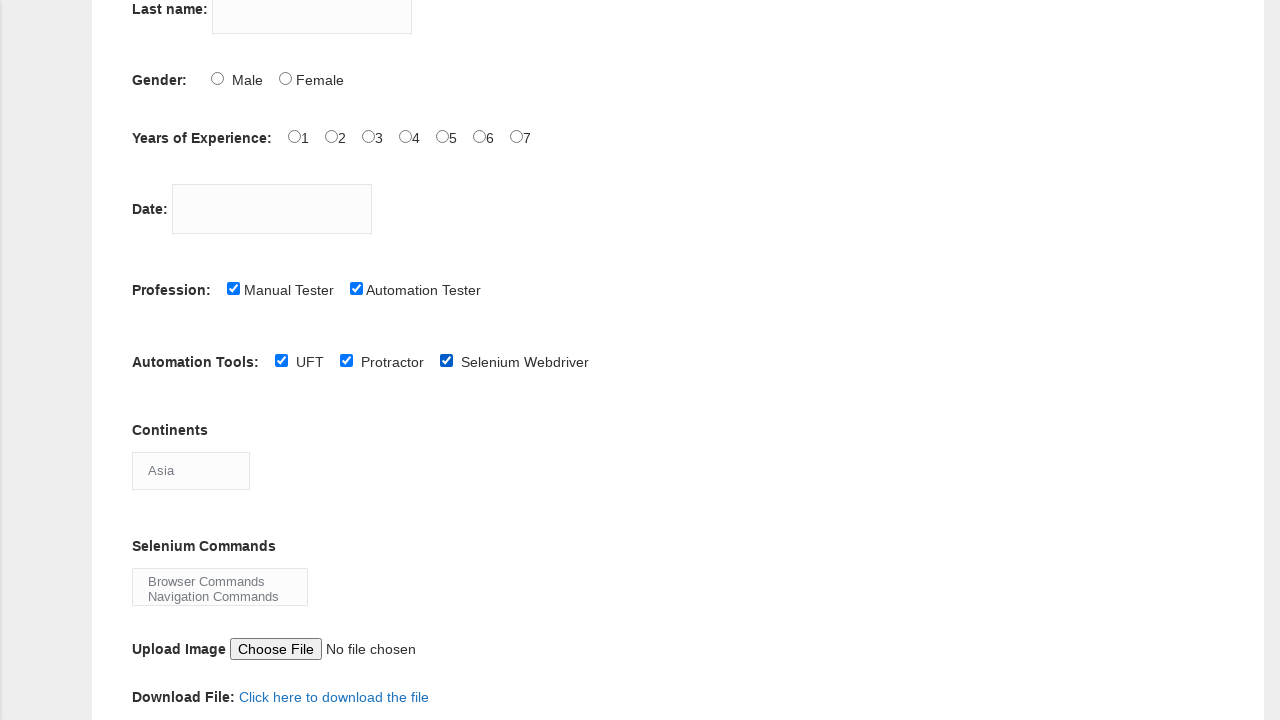

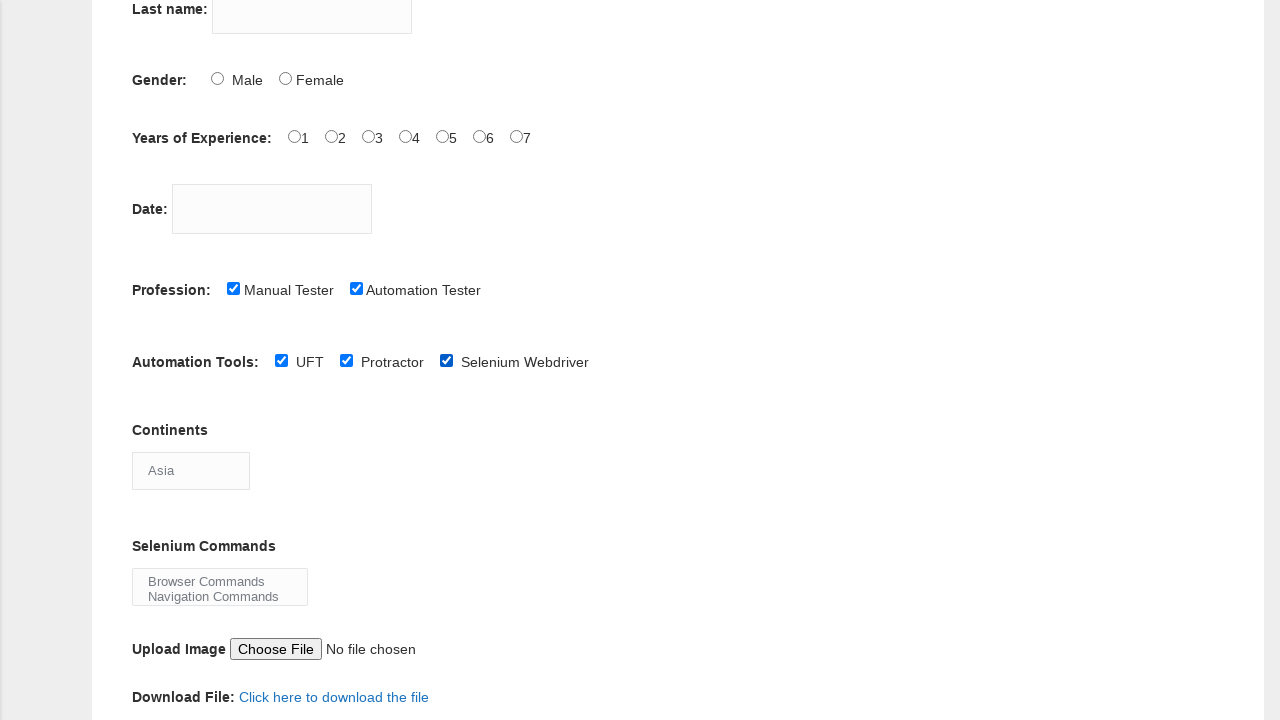